Tests a math quiz page by reading an input value, calculating the result using a logarithmic formula, filling in the answer, selecting checkbox and radio button options, and submitting the form.

Starting URL: http://suninjuly.github.io/math.html

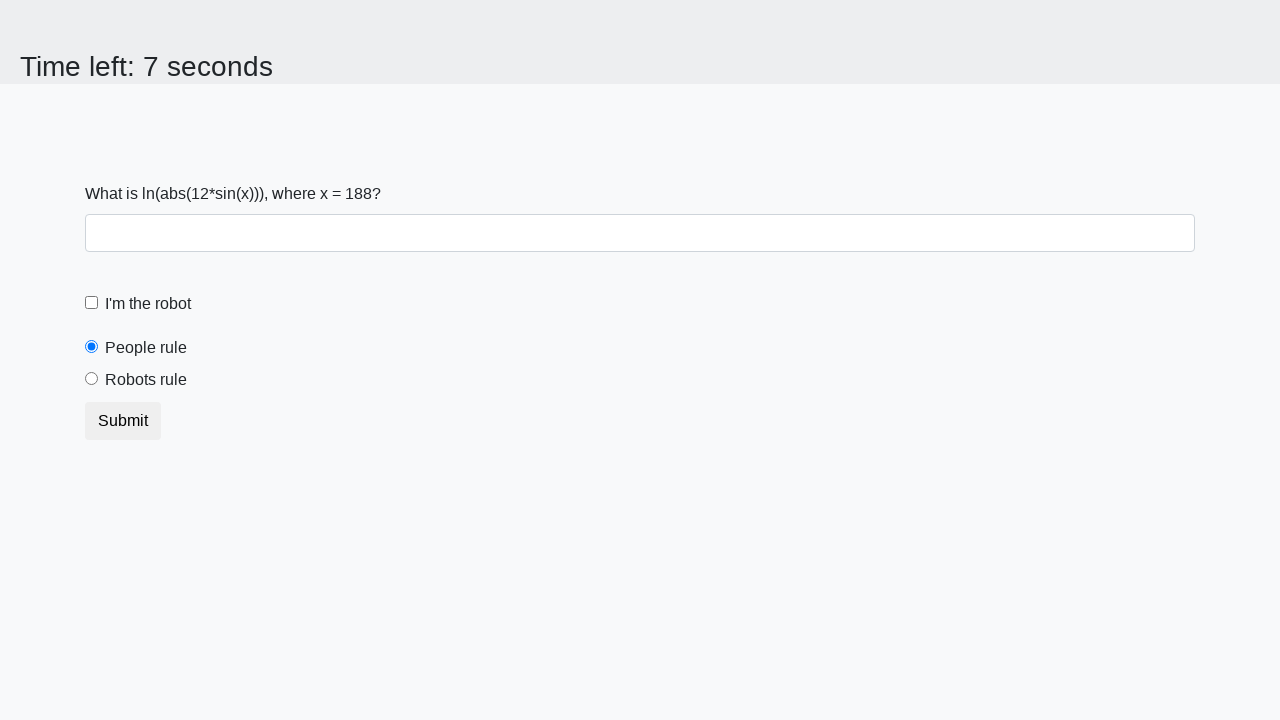

Retrieved input value from page
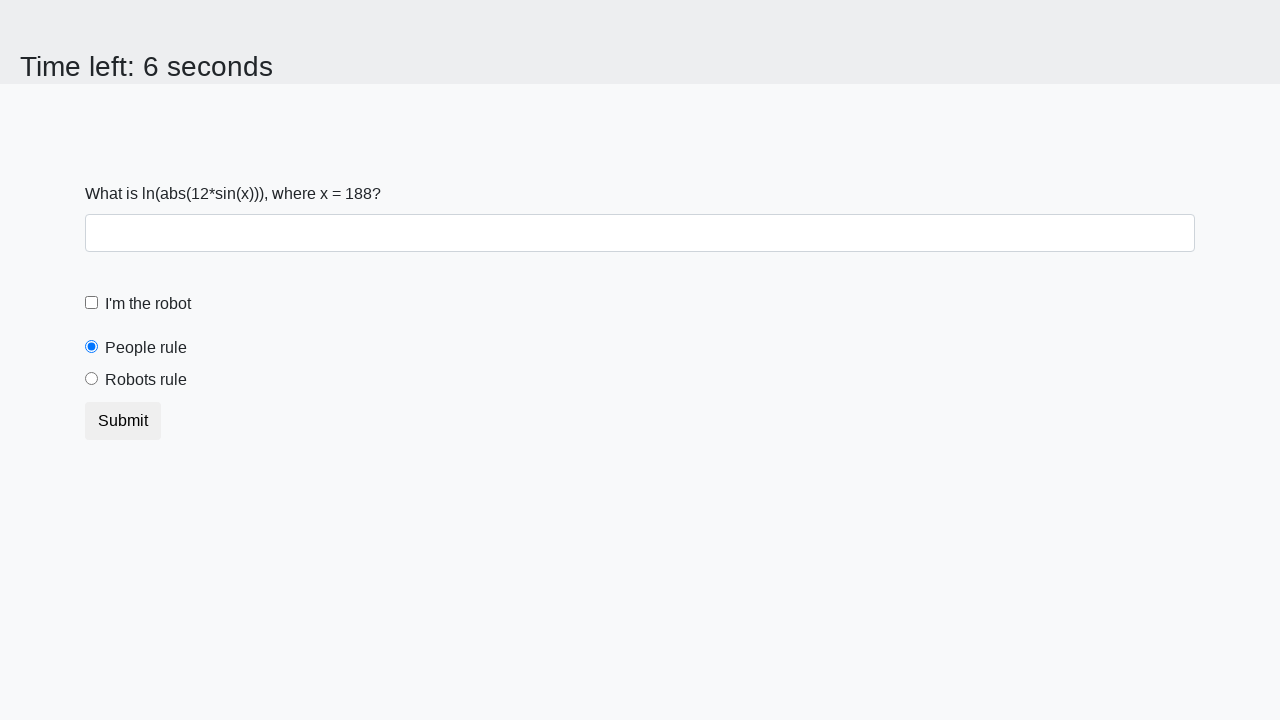

Calculated logarithmic result using formula: log(|12*sin(x)|)
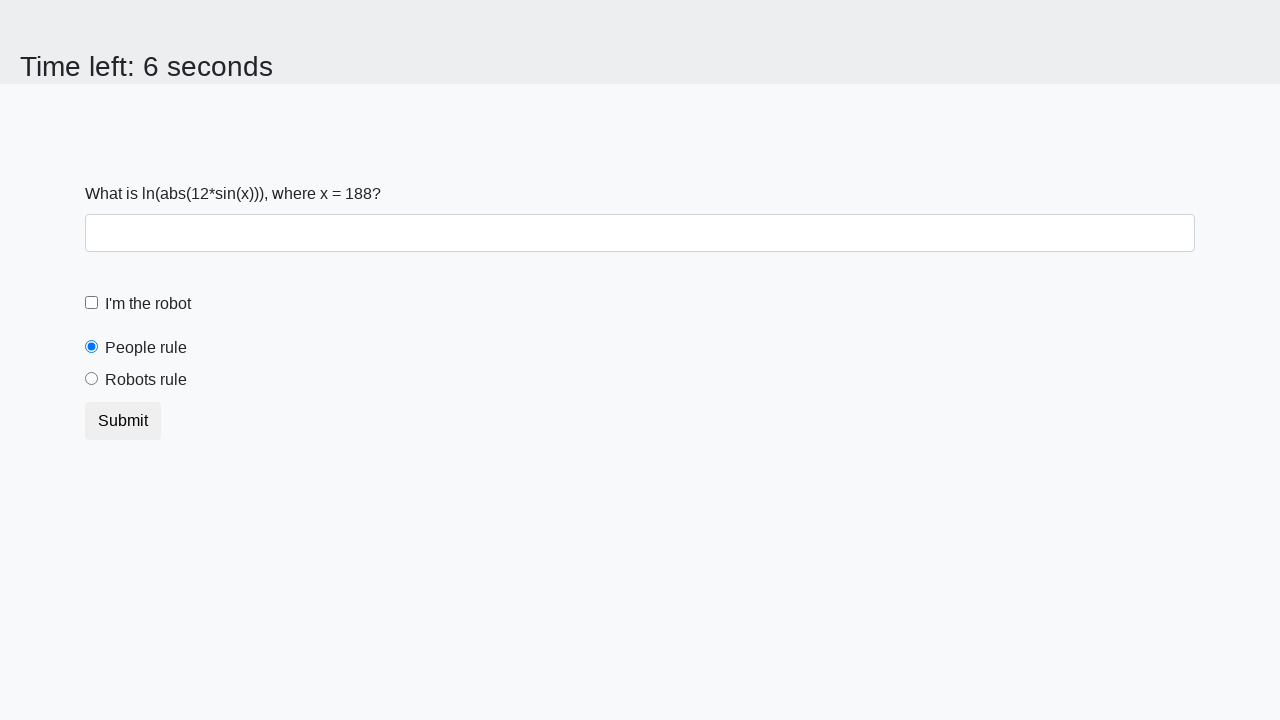

Filled answer field with calculated value on #answer
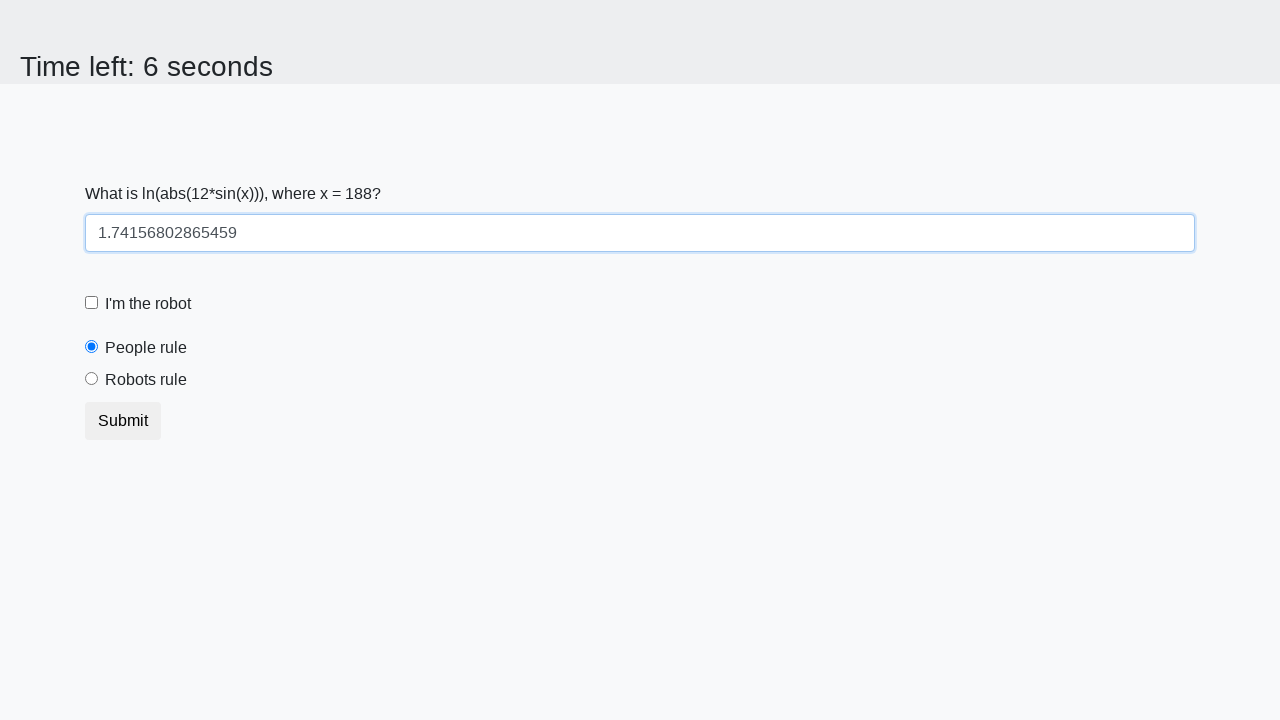

Clicked robot checkbox at (92, 303) on #robotCheckbox
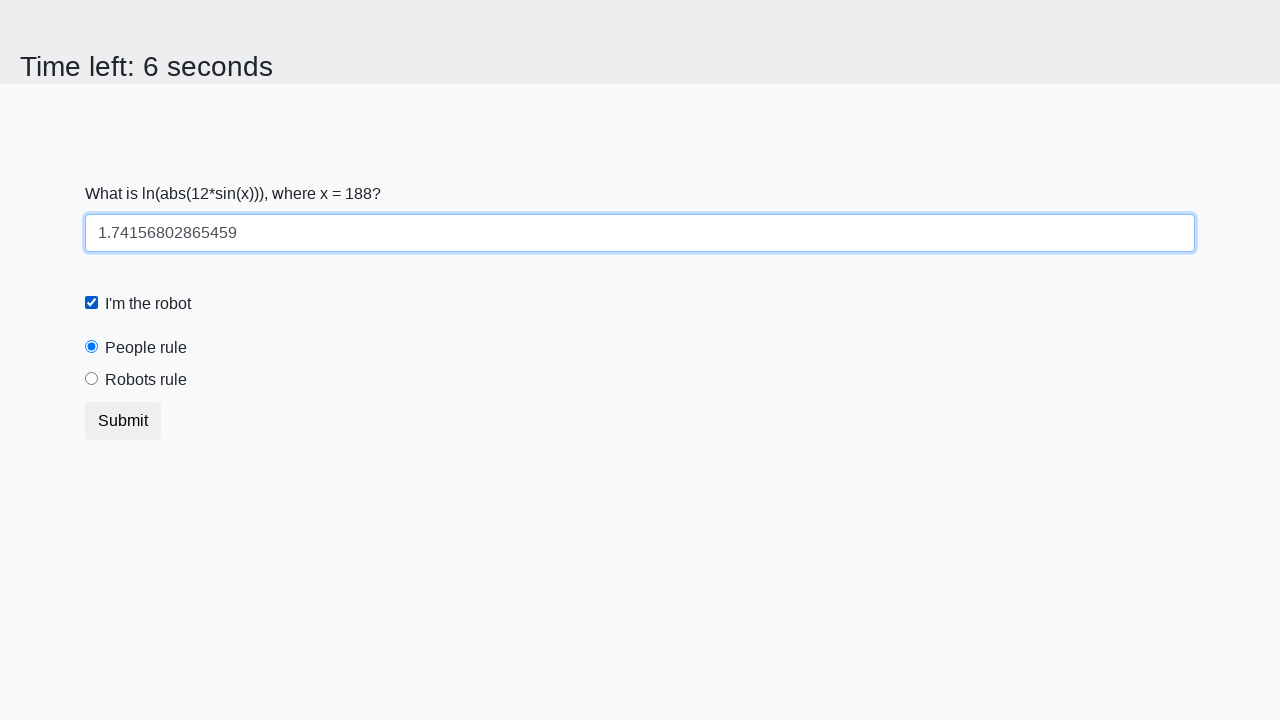

Selected robots rule radio button at (92, 379) on #robotsRule
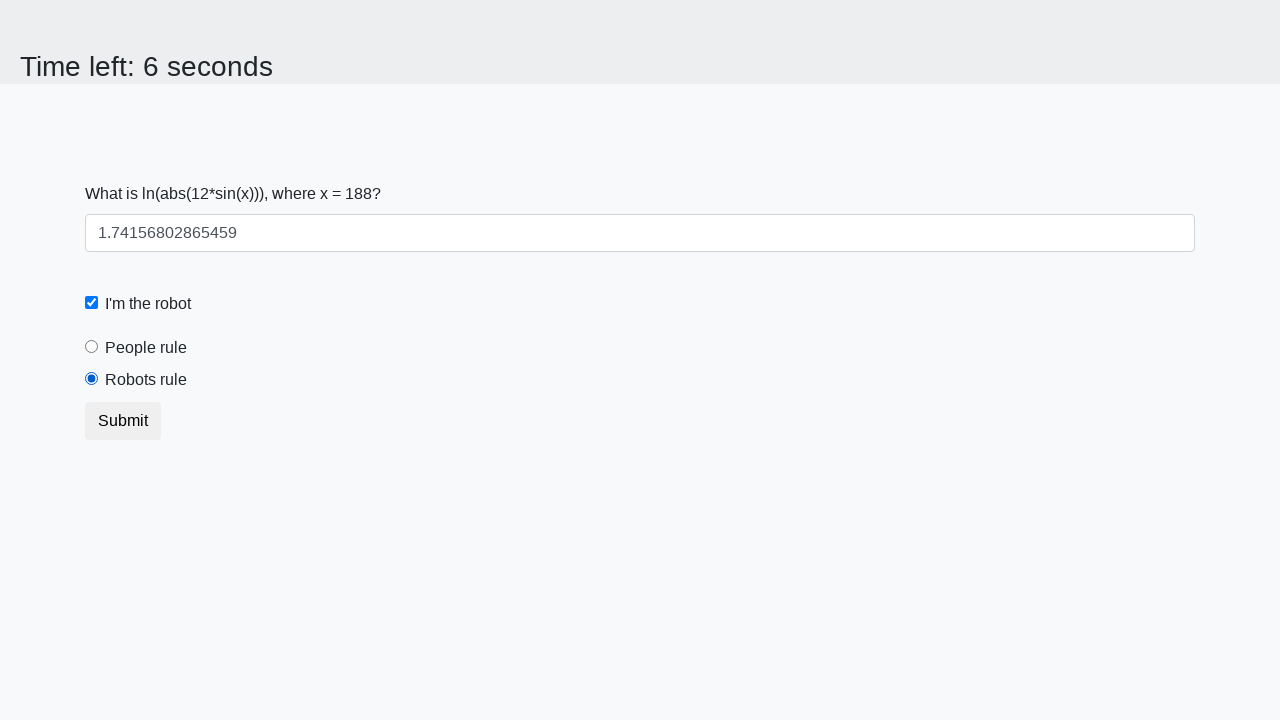

Clicked submit button to complete quiz at (123, 421) on button[type='submit']
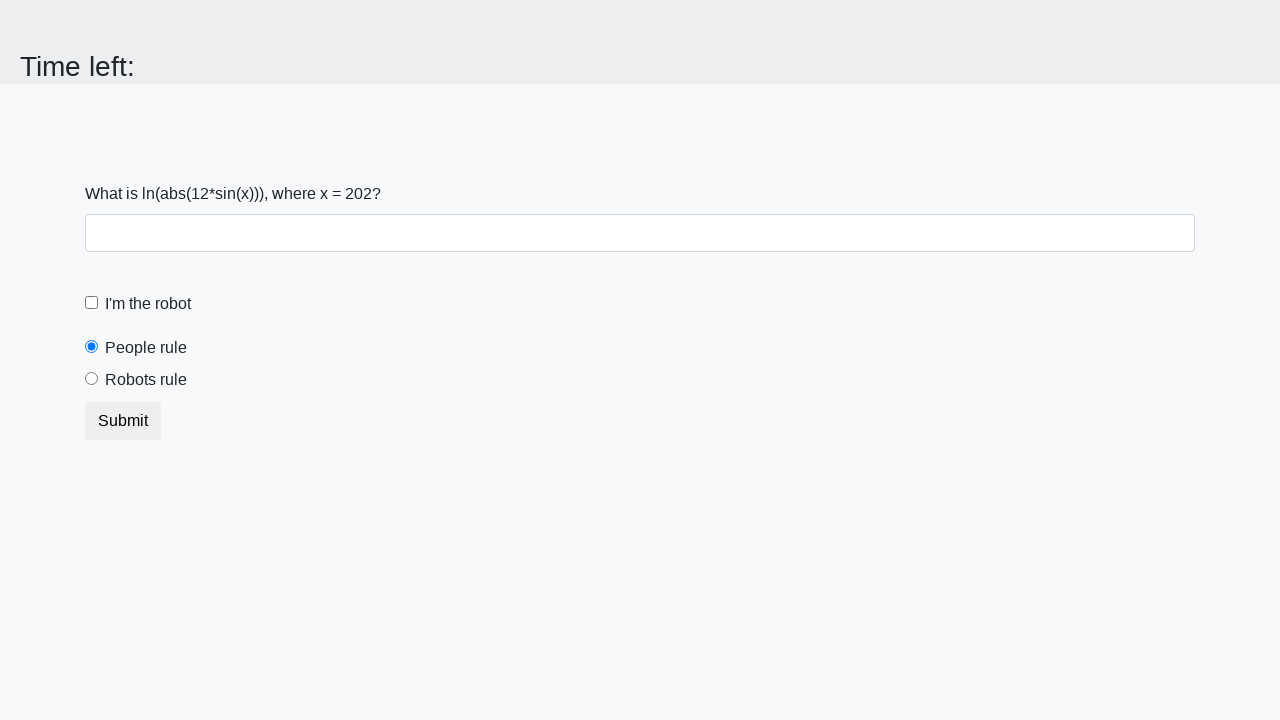

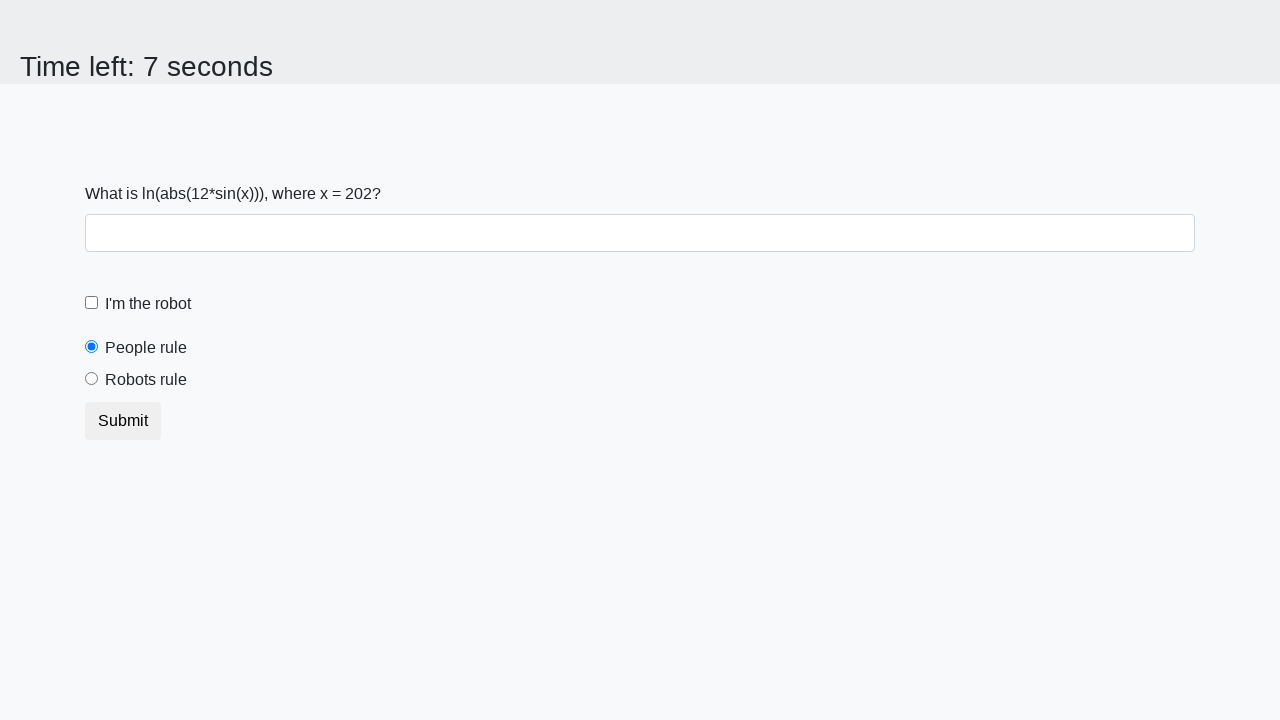